Navigates to W3Schools homepage and clicks on the "FORUM" link to test anchor tag navigation functionality

Starting URL: https://www.w3schools.com

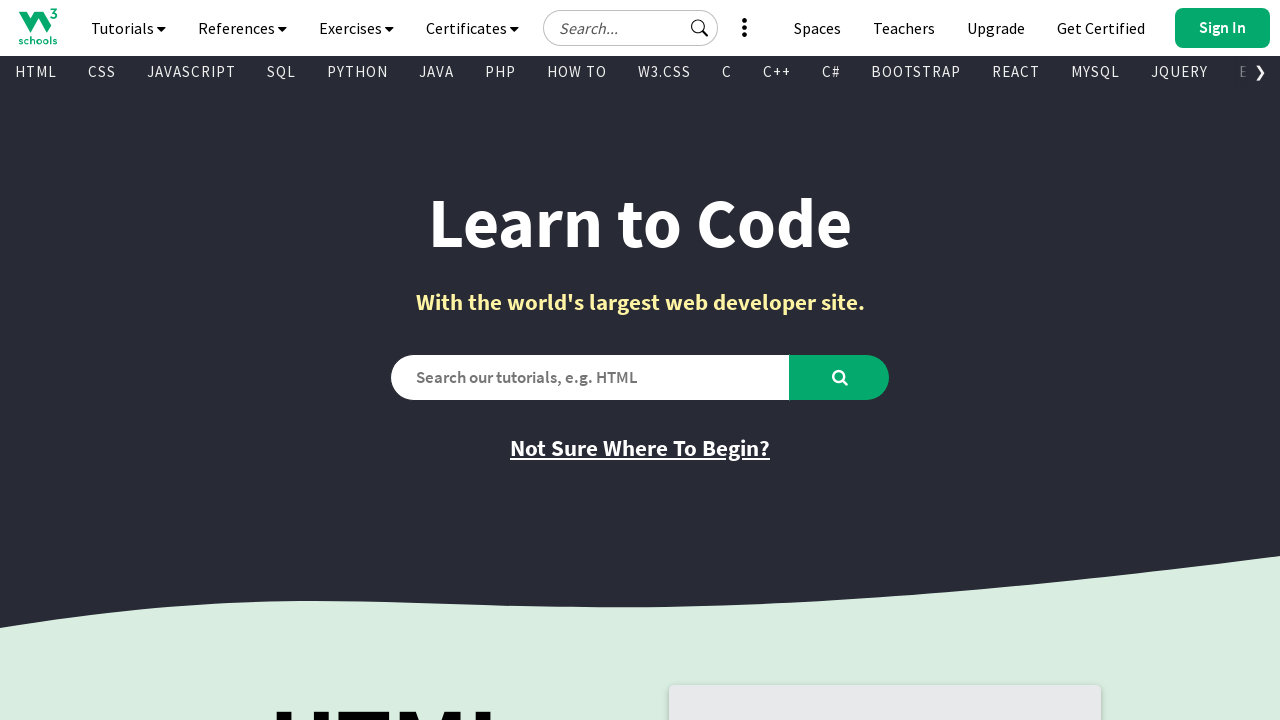

Navigated to W3Schools homepage
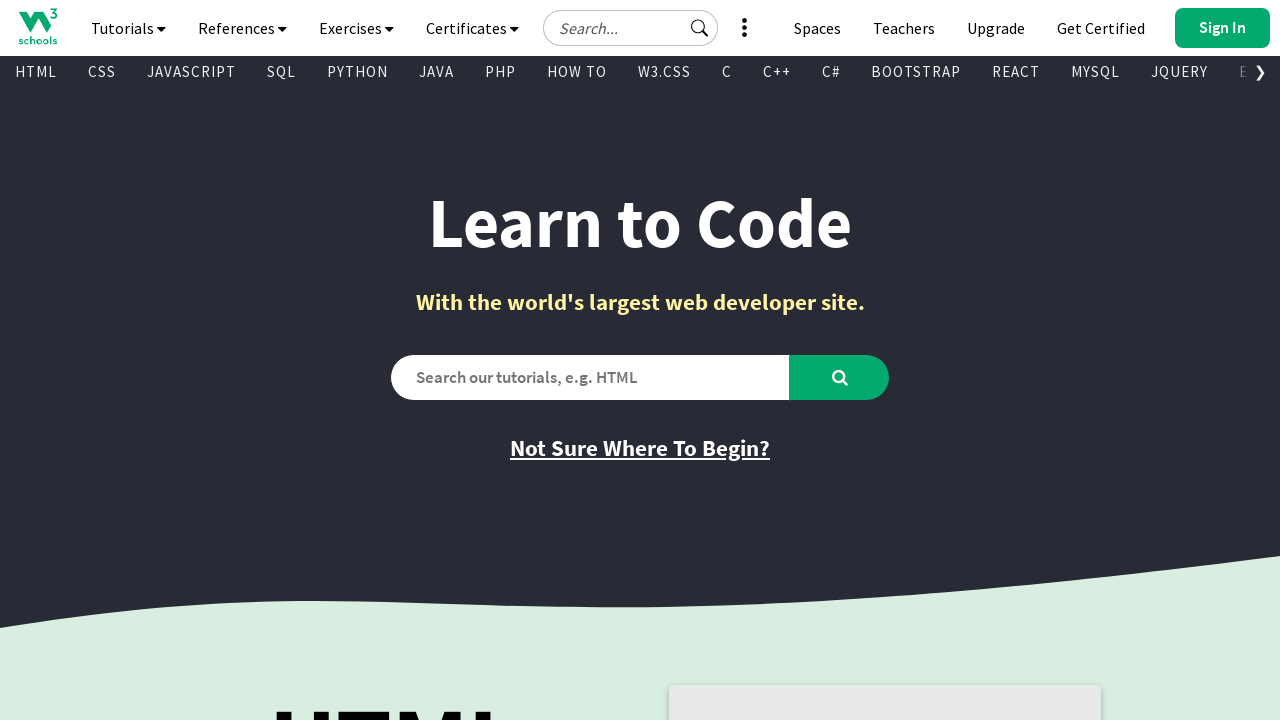

Clicked on the FORUM anchor tag link at (652, 601) on text=FORUM
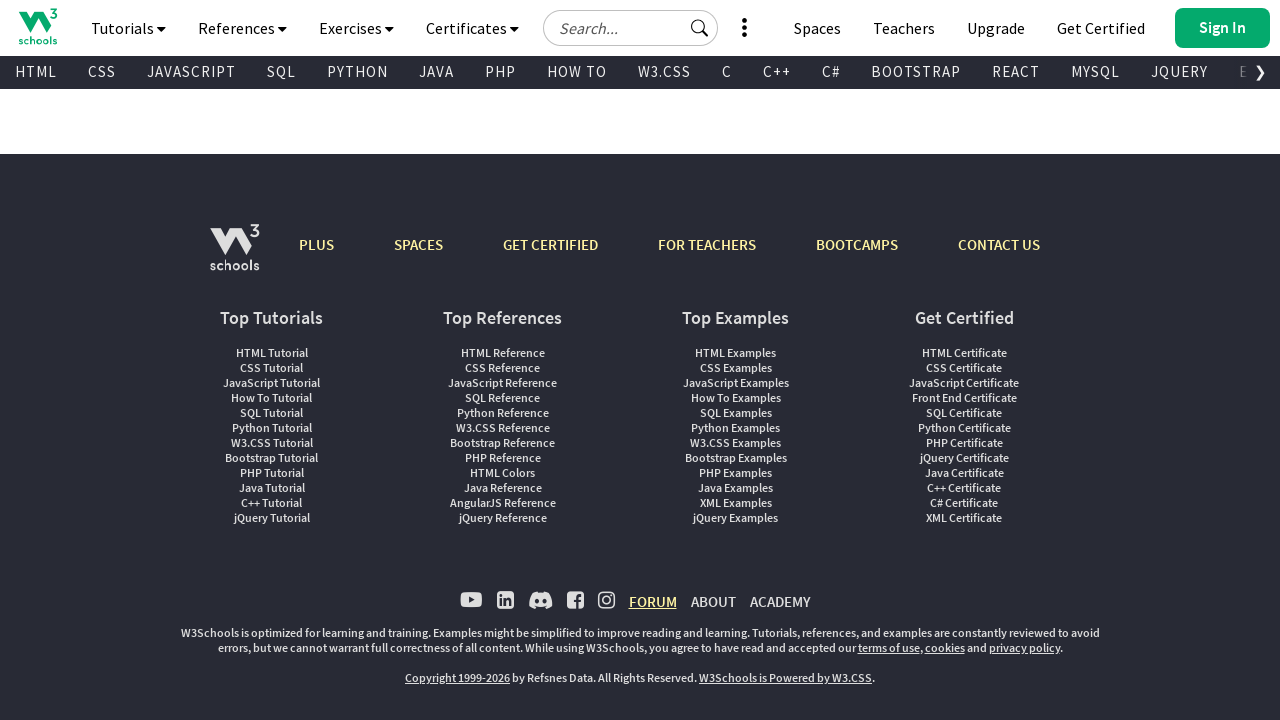

Navigation to FORUM page completed and network idle
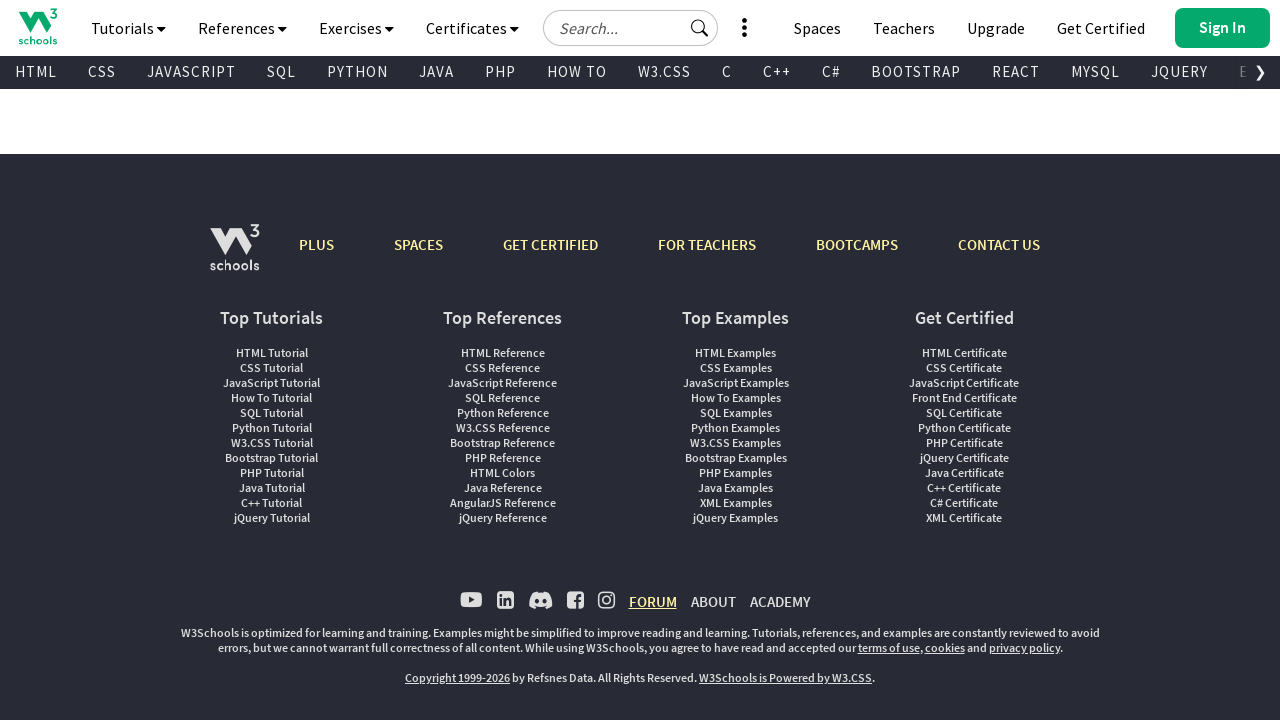

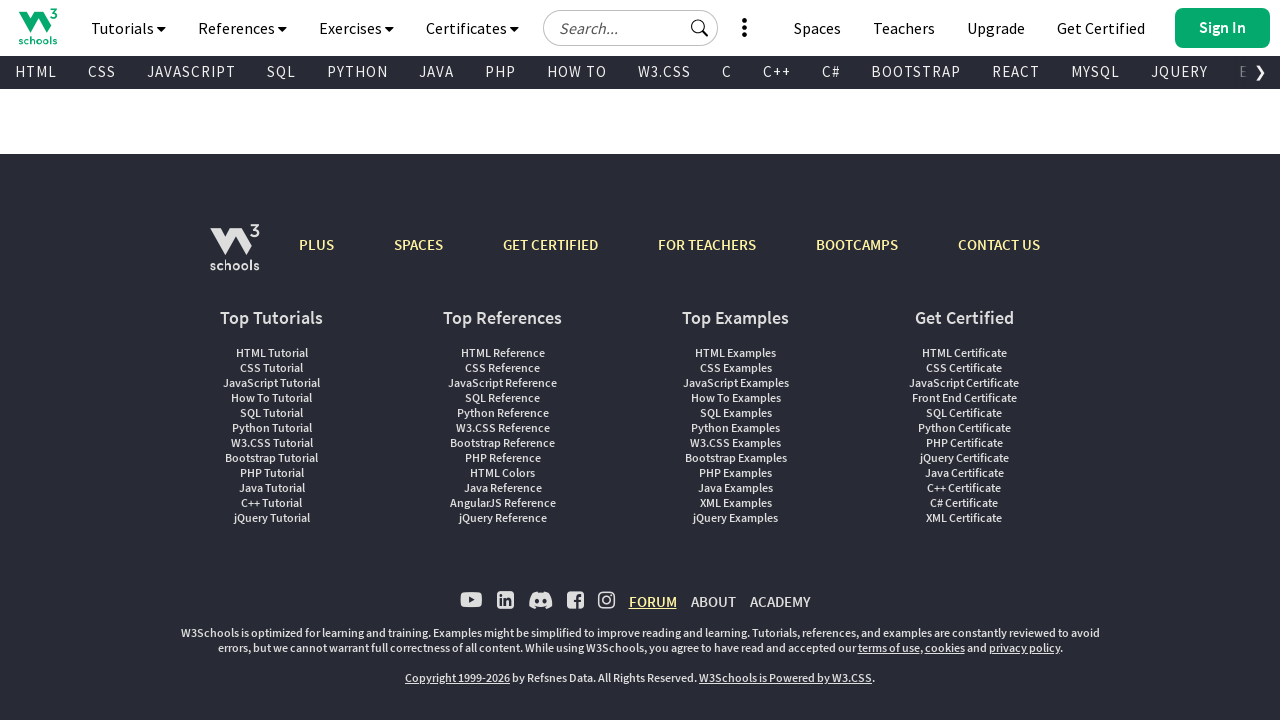